Tests JavaScript prompt dialog by clicking the prompt button, entering text, and accepting it

Starting URL: https://the-internet.herokuapp.com/javascript_alerts

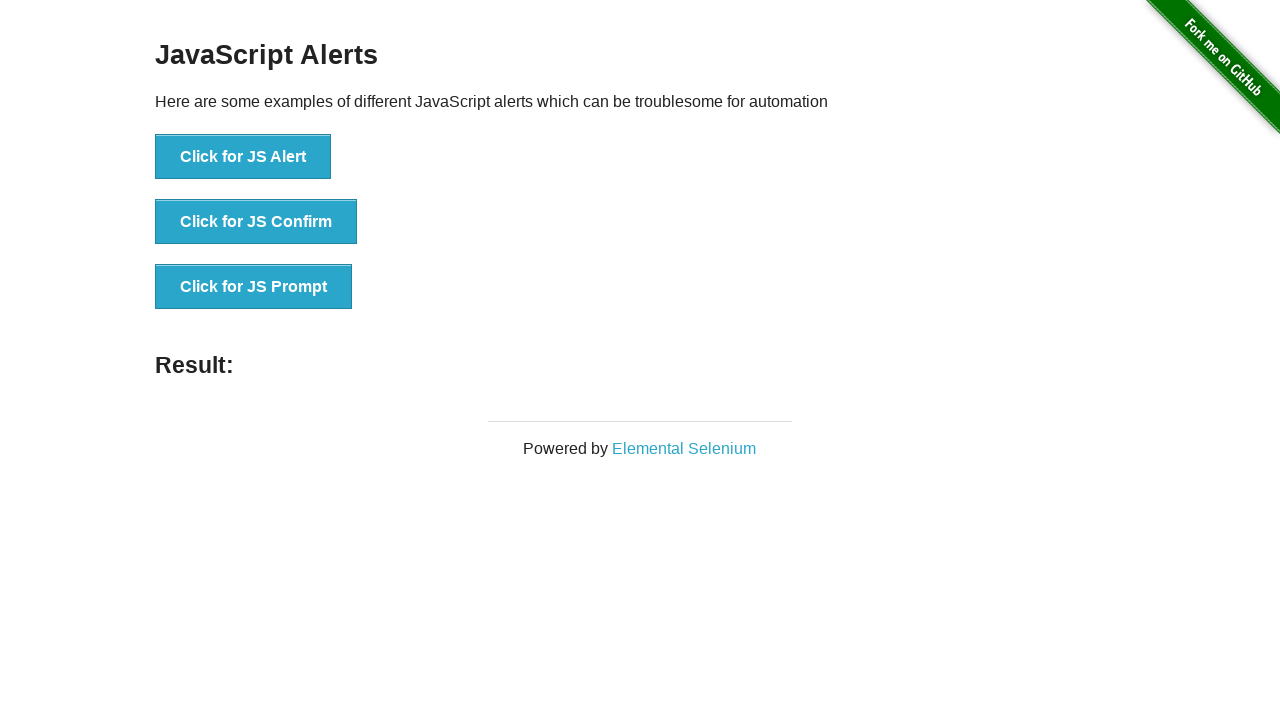

Set up dialog handler to accept prompt with 'Test User Input'
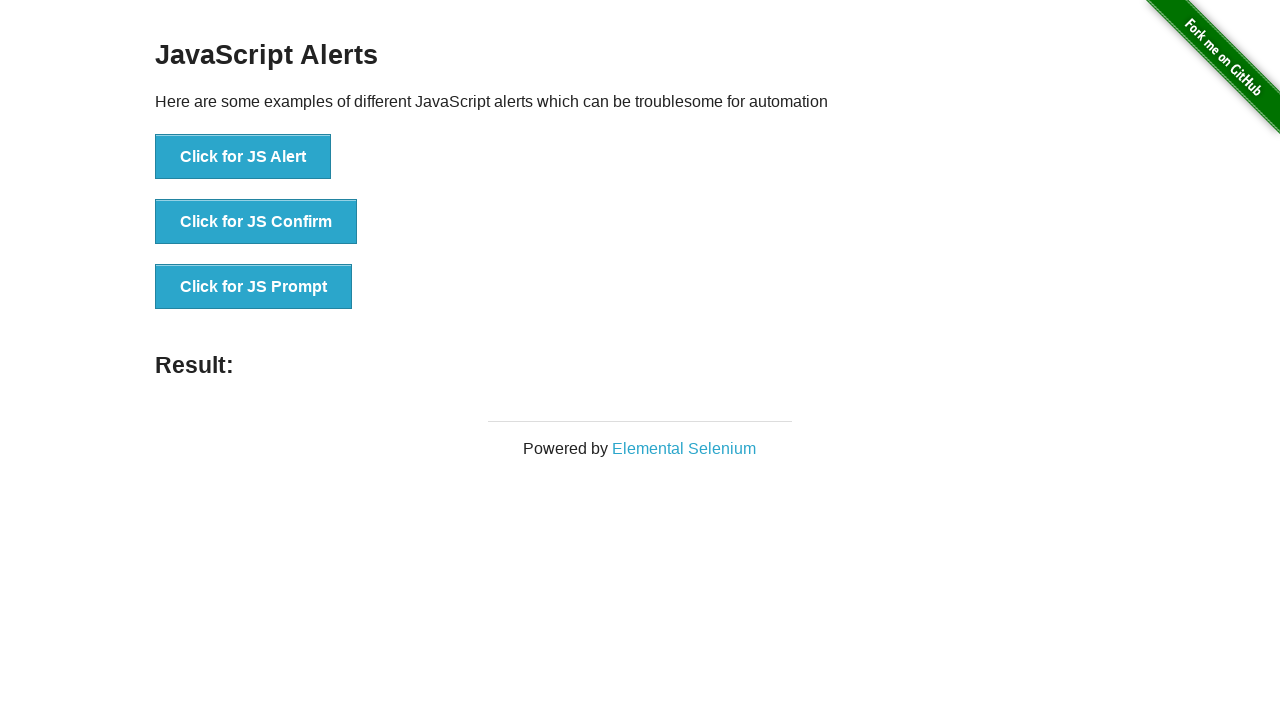

Clicked prompt button to trigger JavaScript prompt dialog at (254, 287) on xpath=//button[@onclick='jsPrompt()']
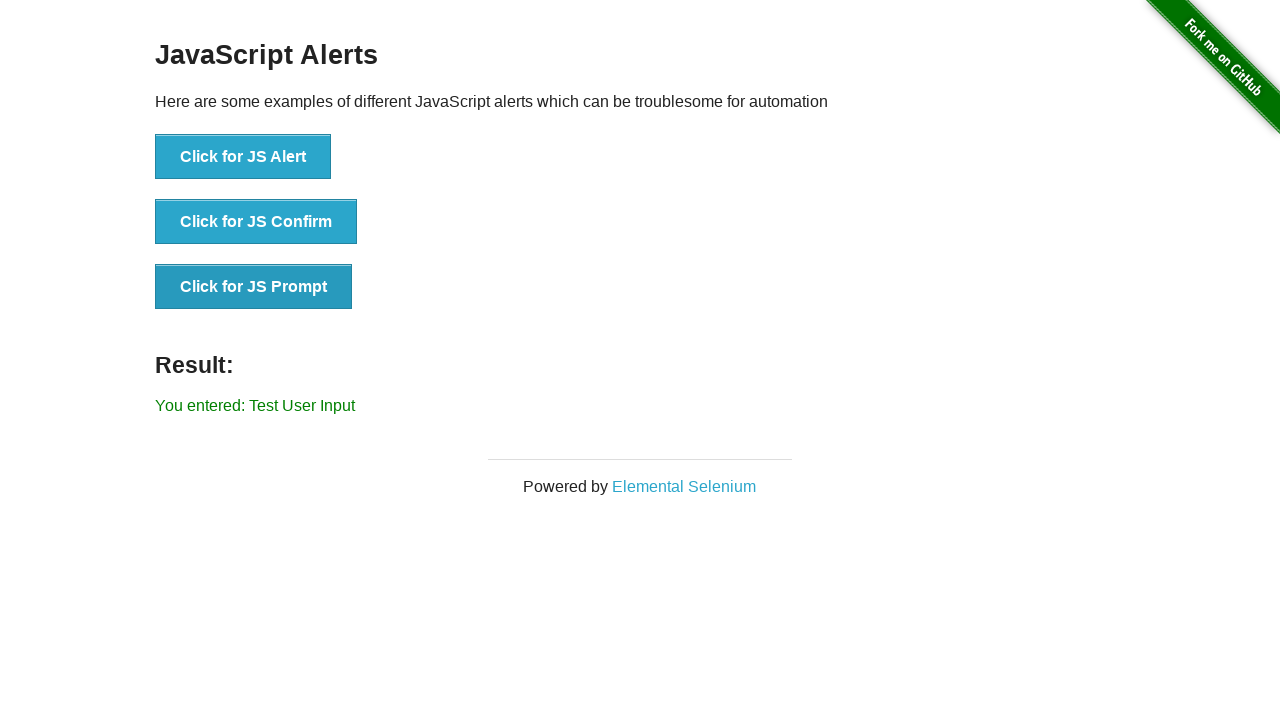

Verified entered text 'Test User Input' appears on page
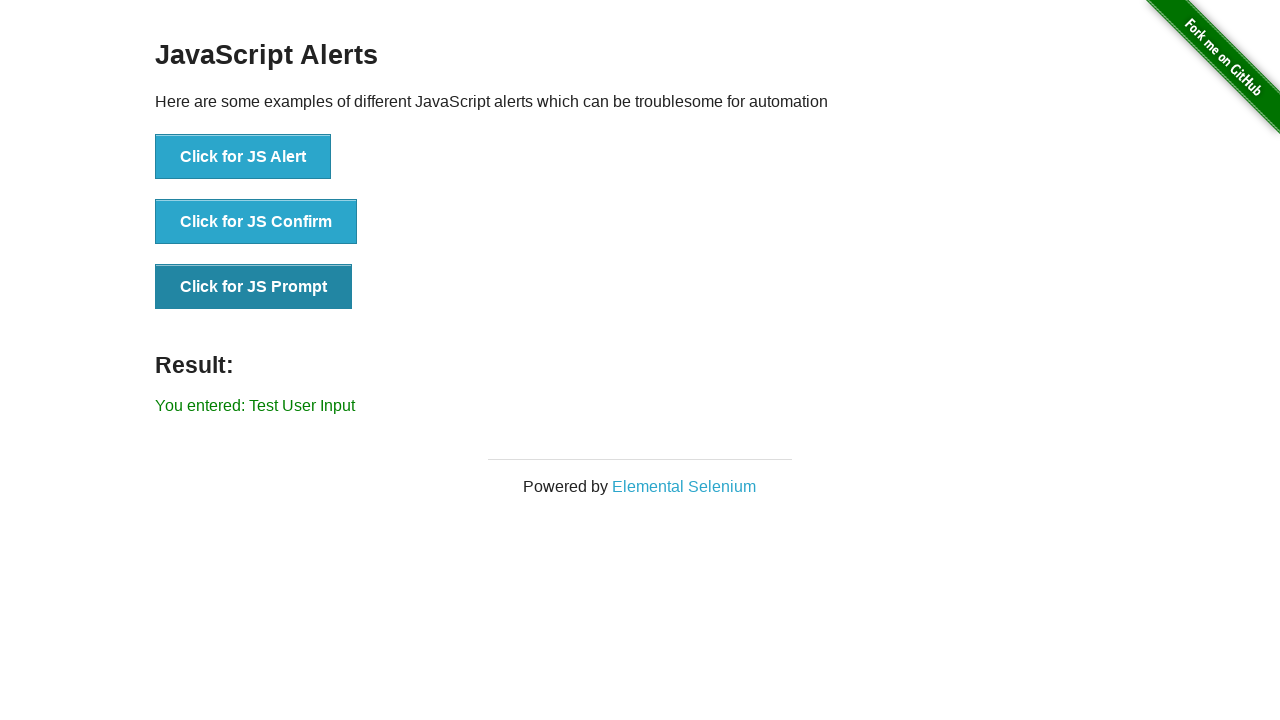

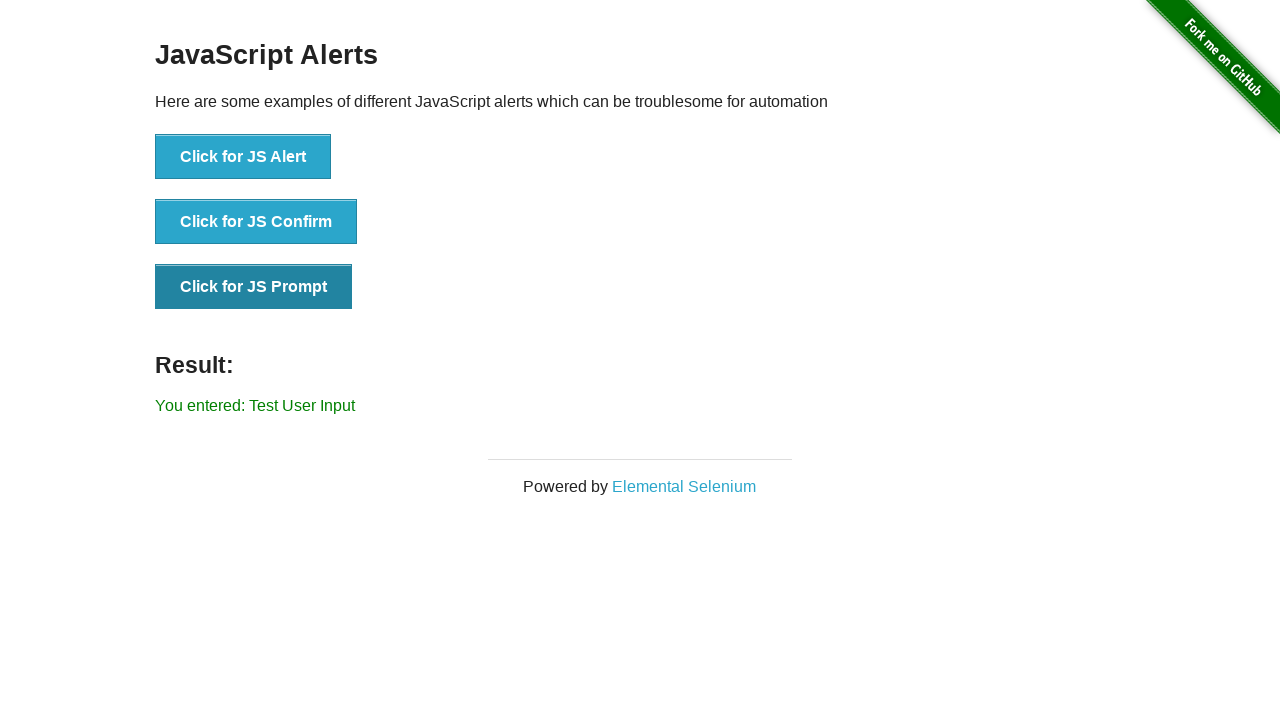